Tests drag and drop functionality on a practice automation site by dragging an element to a target drop zone.

Starting URL: https://testautomationpractice.blogspot.com/

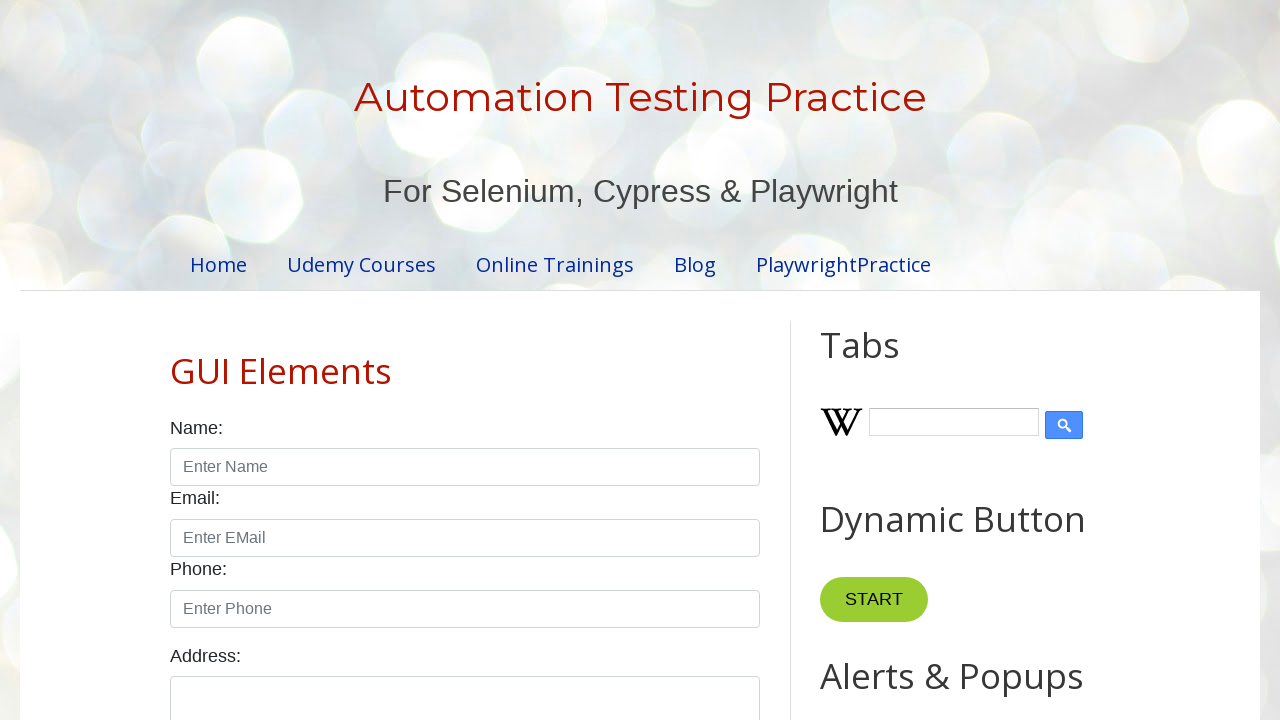

Page loaded with domcontentloaded state
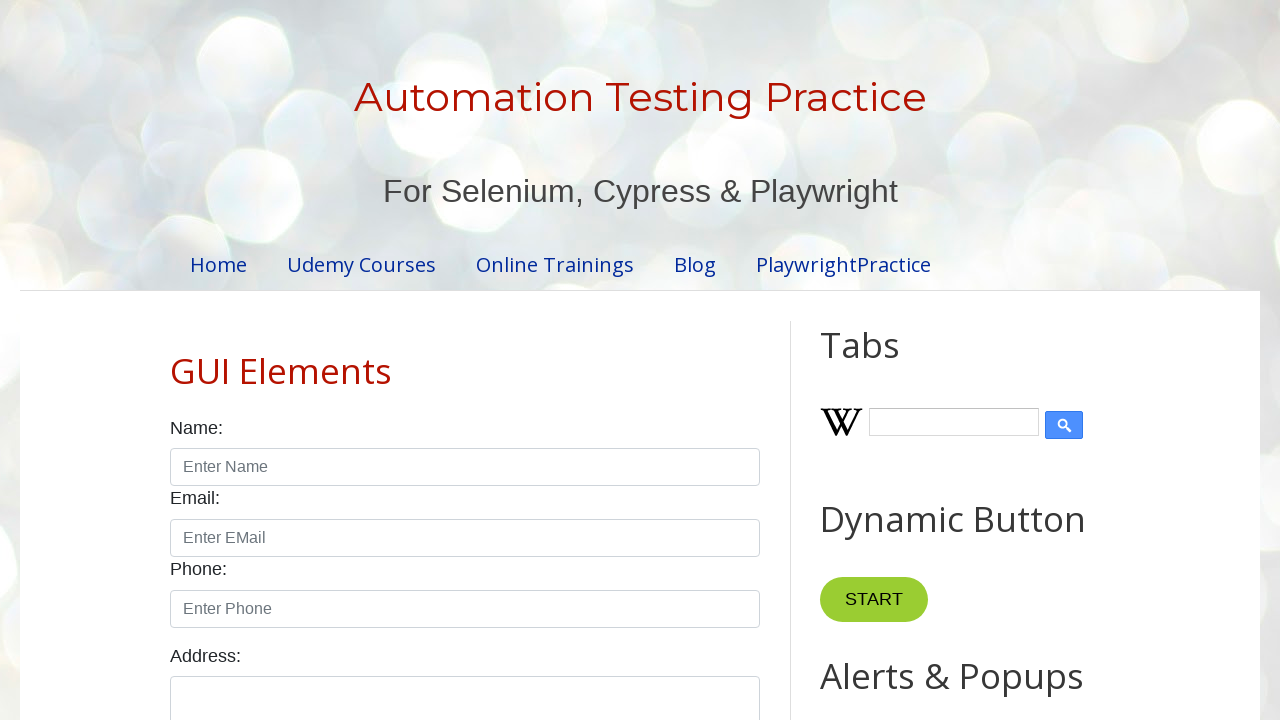

Located drag source element 'Drag me to my target'
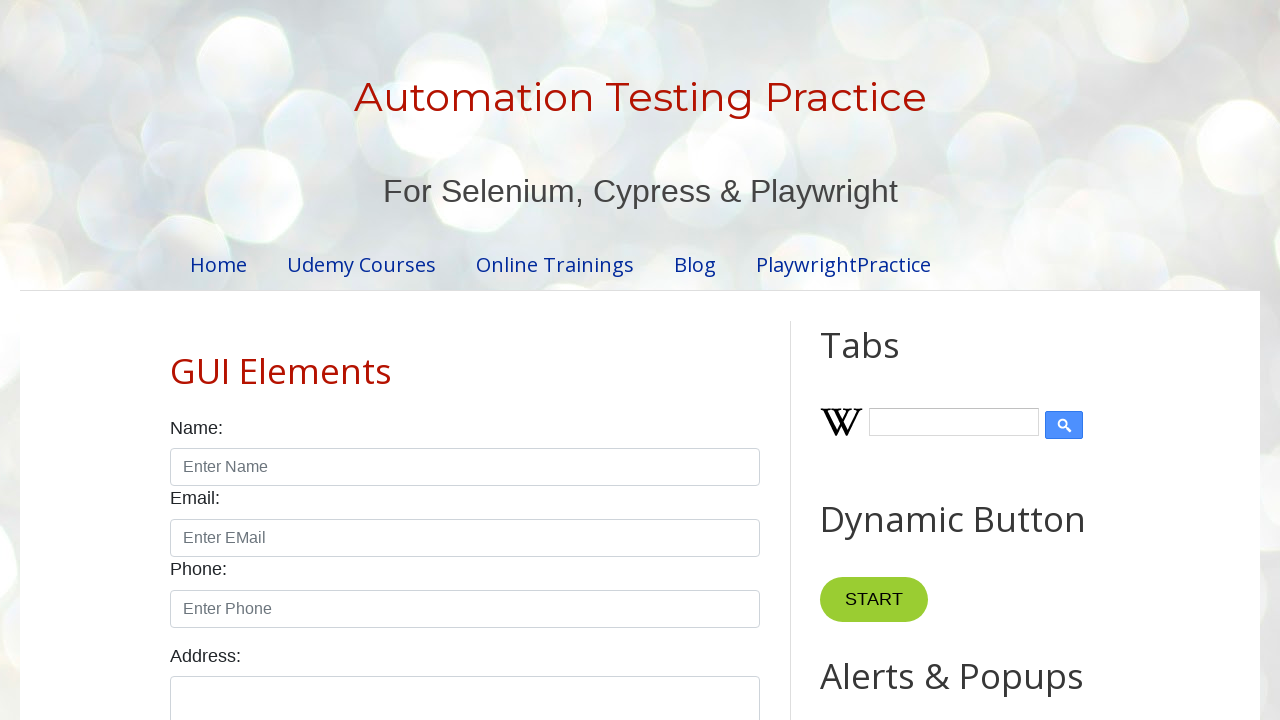

Located drop target element 'Drop here'
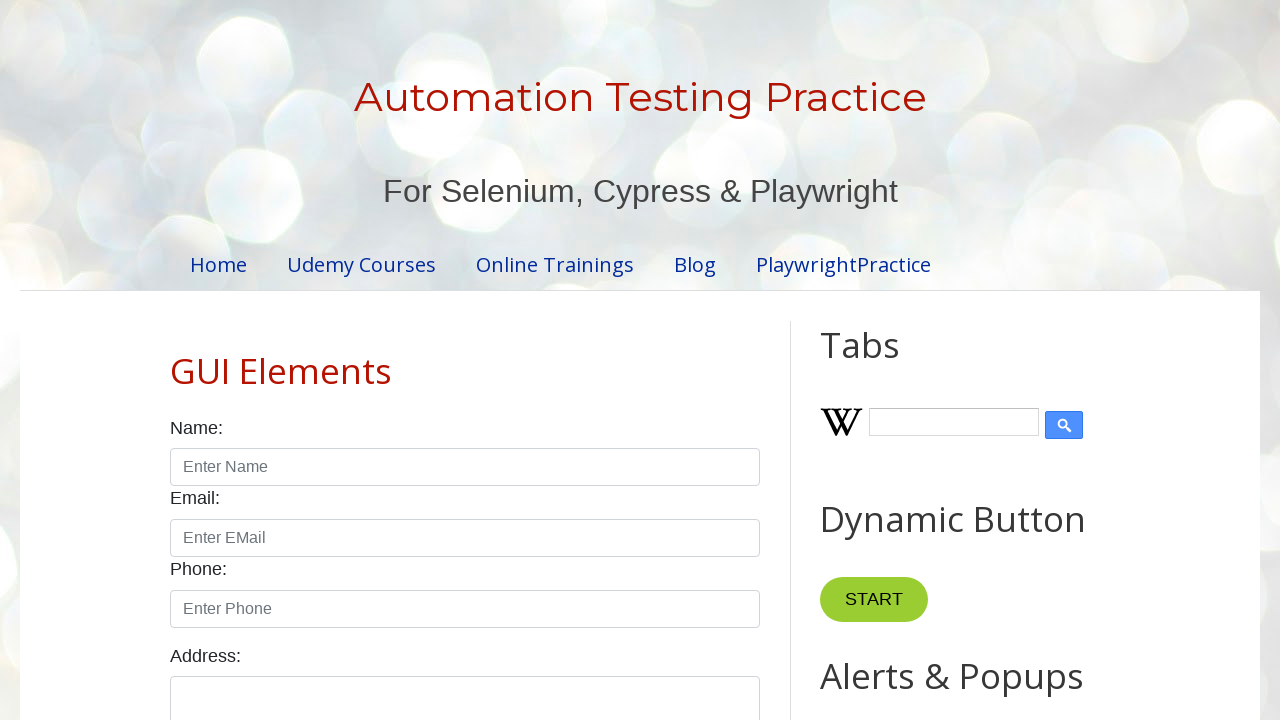

Successfully dragged element to drop target at (1015, 349)
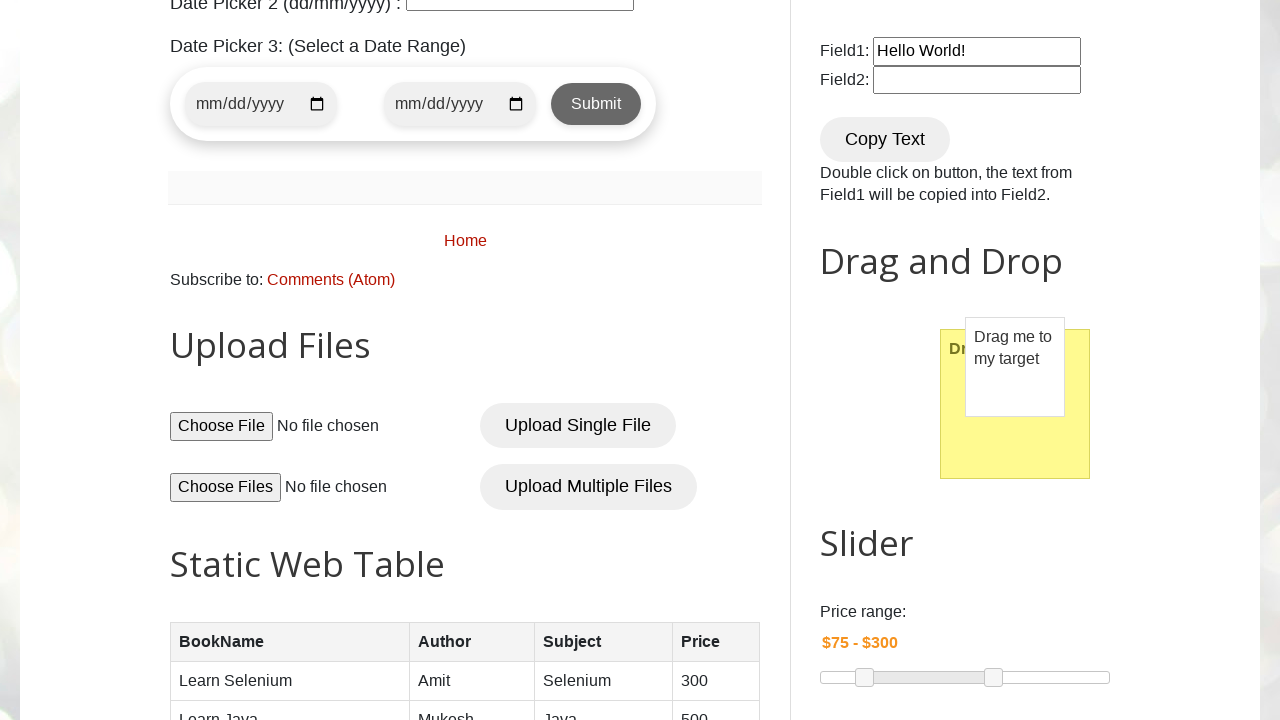

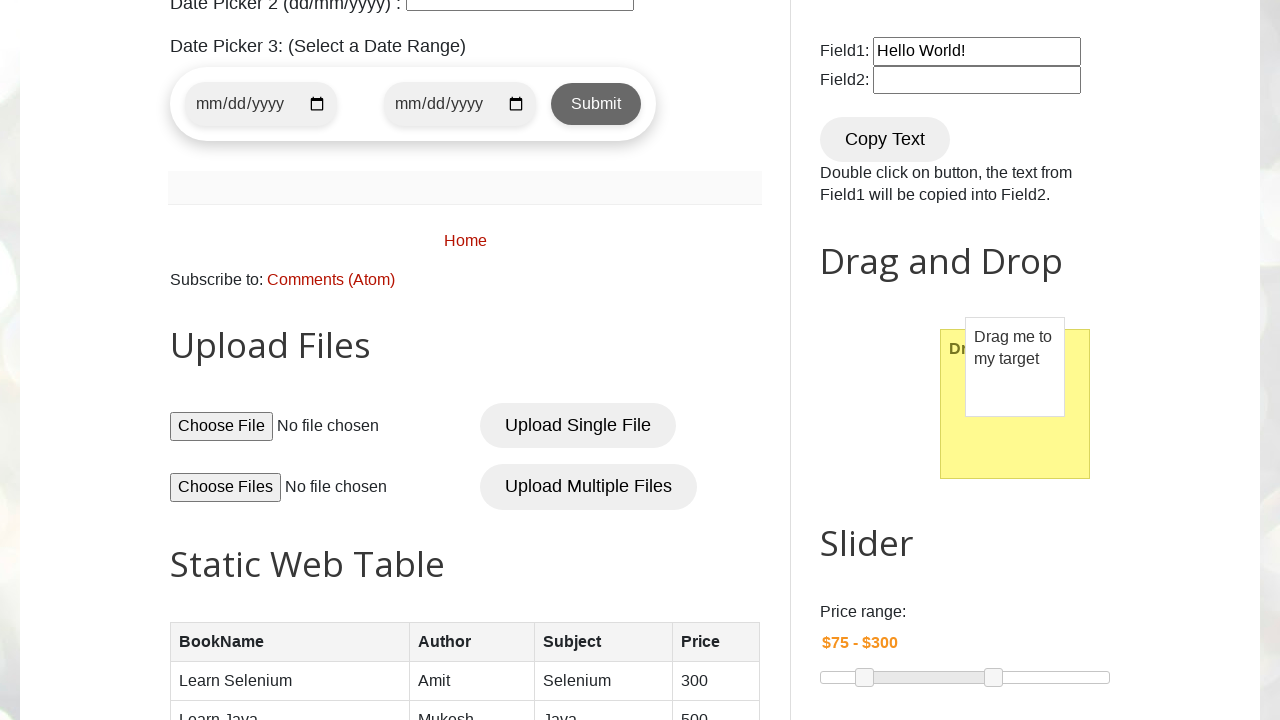